Tests slider functionality by dragging the slider handle to a different position using click and hold action

Starting URL: https://demoqa.com/slider/

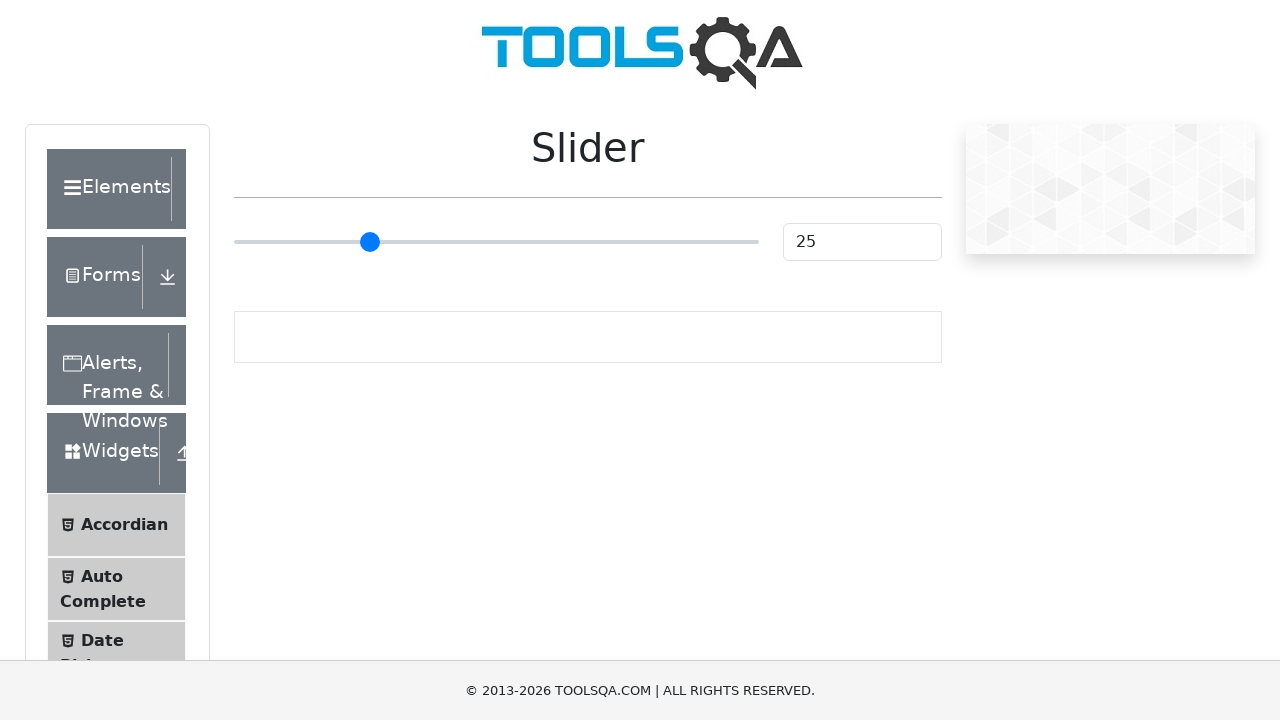

Located the slider element
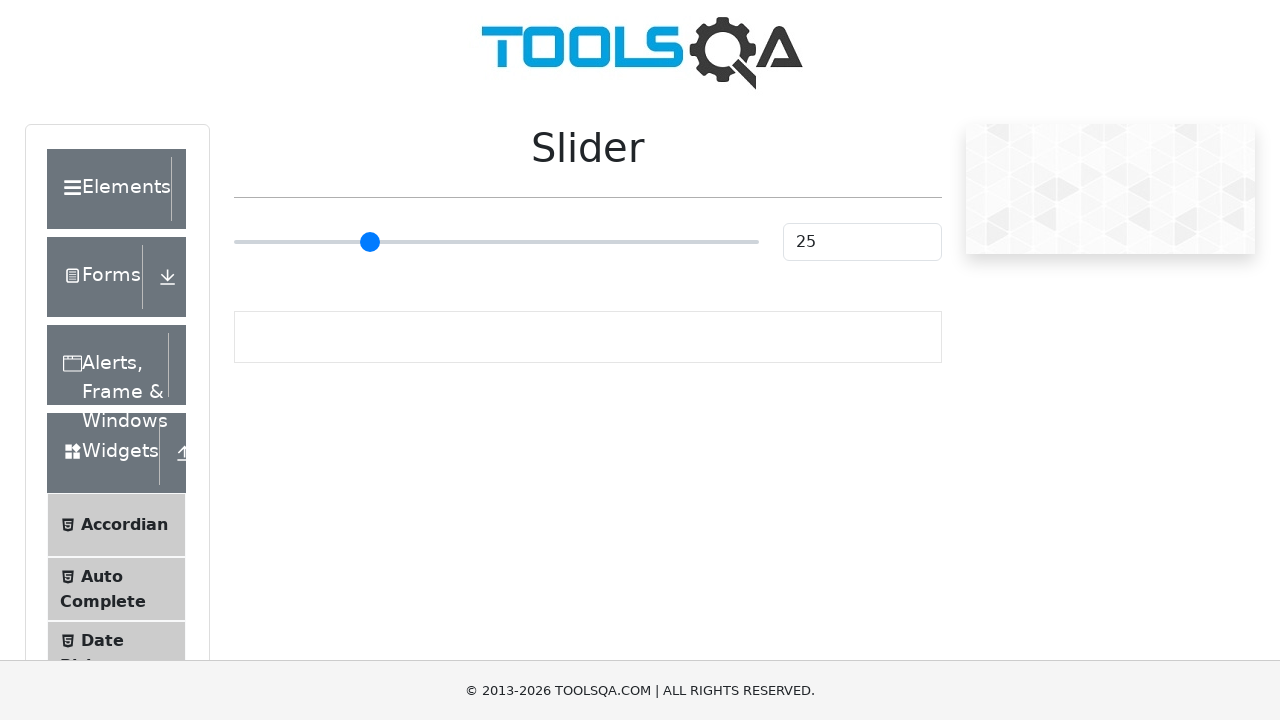

Retrieved slider bounding box dimensions
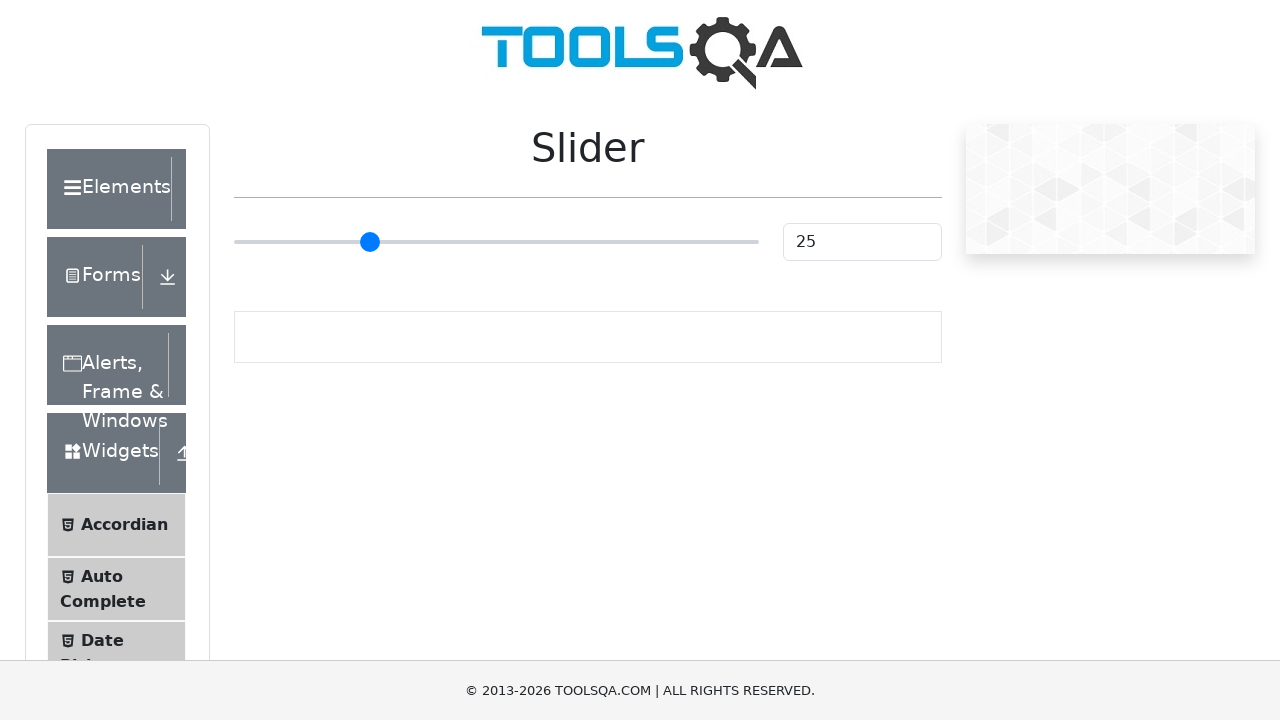

Extracted slider width and position coordinates
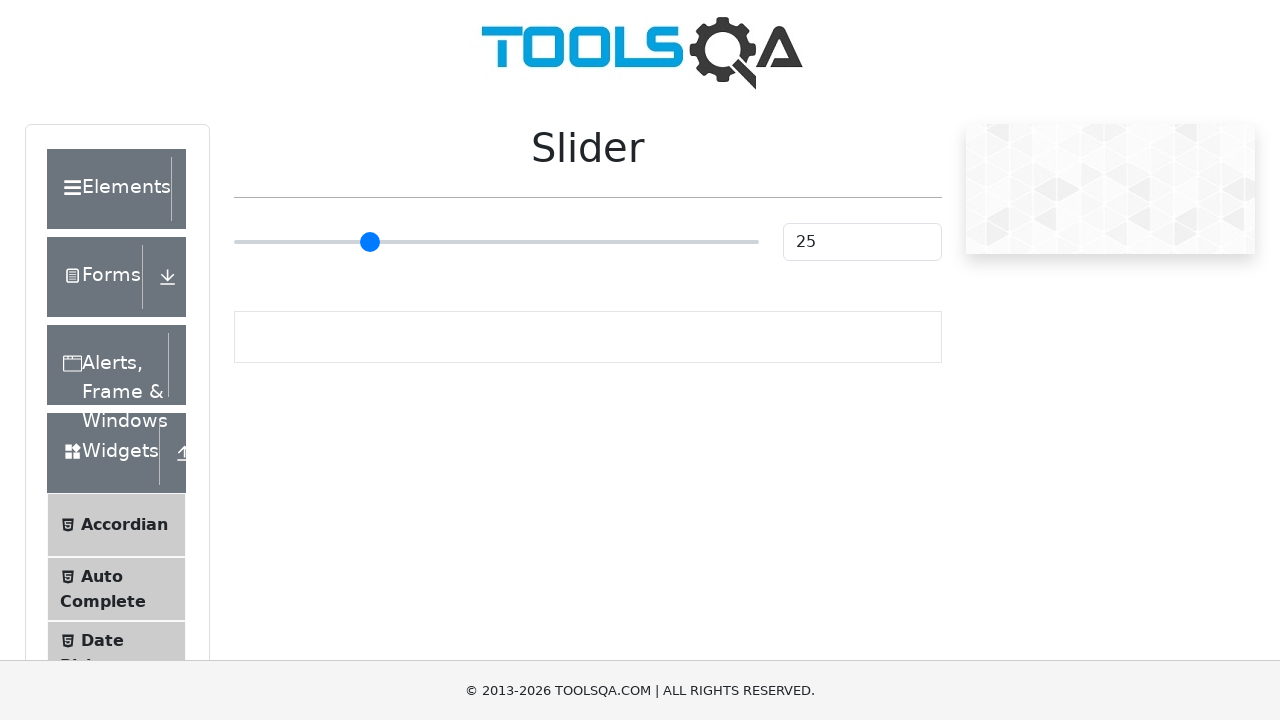

Calculated movement positions (25% of slider width)
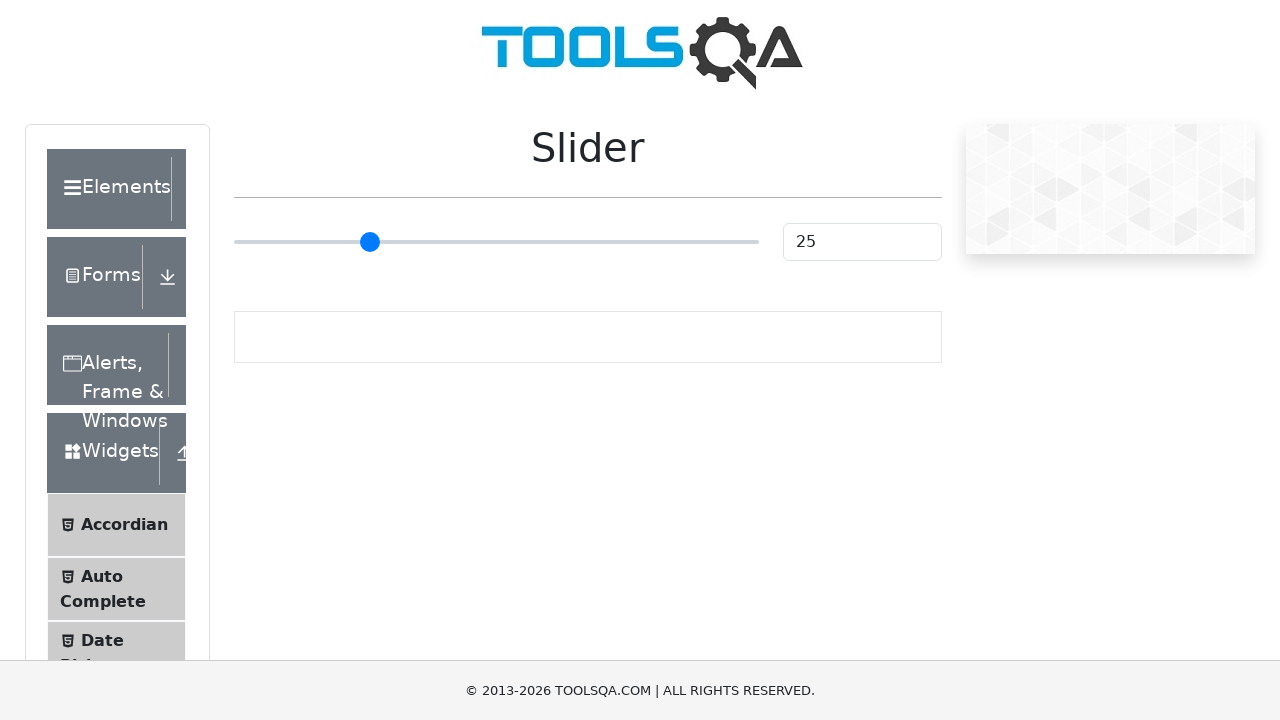

Moved mouse to initial slider position at (365, 223)
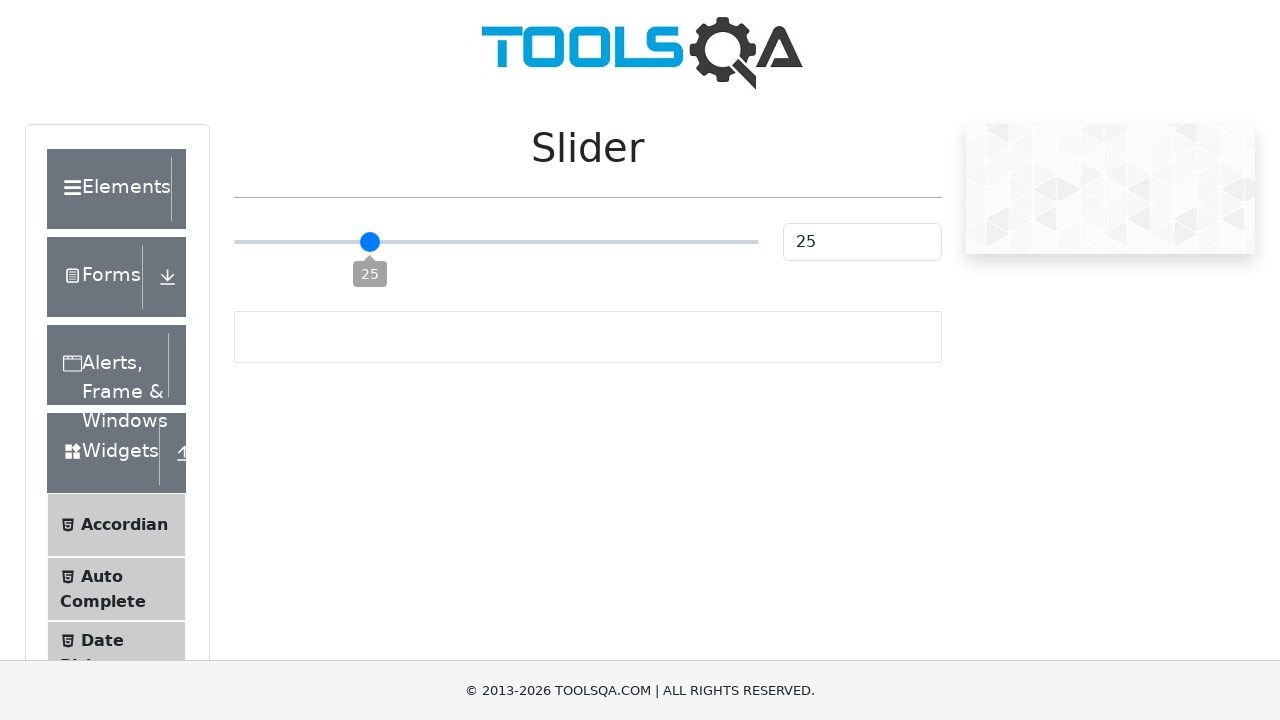

Pressed mouse button down on slider at (365, 223)
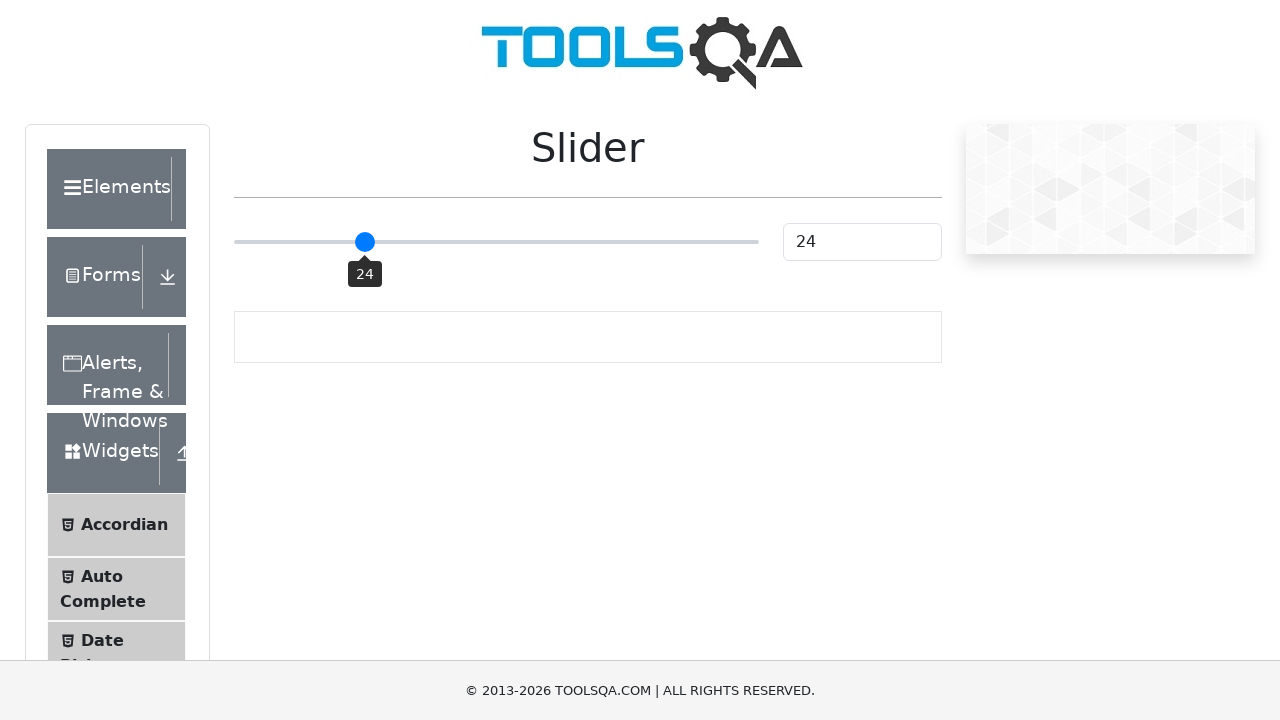

Dragged slider handle to new position (50% of slider width) at (496, 223)
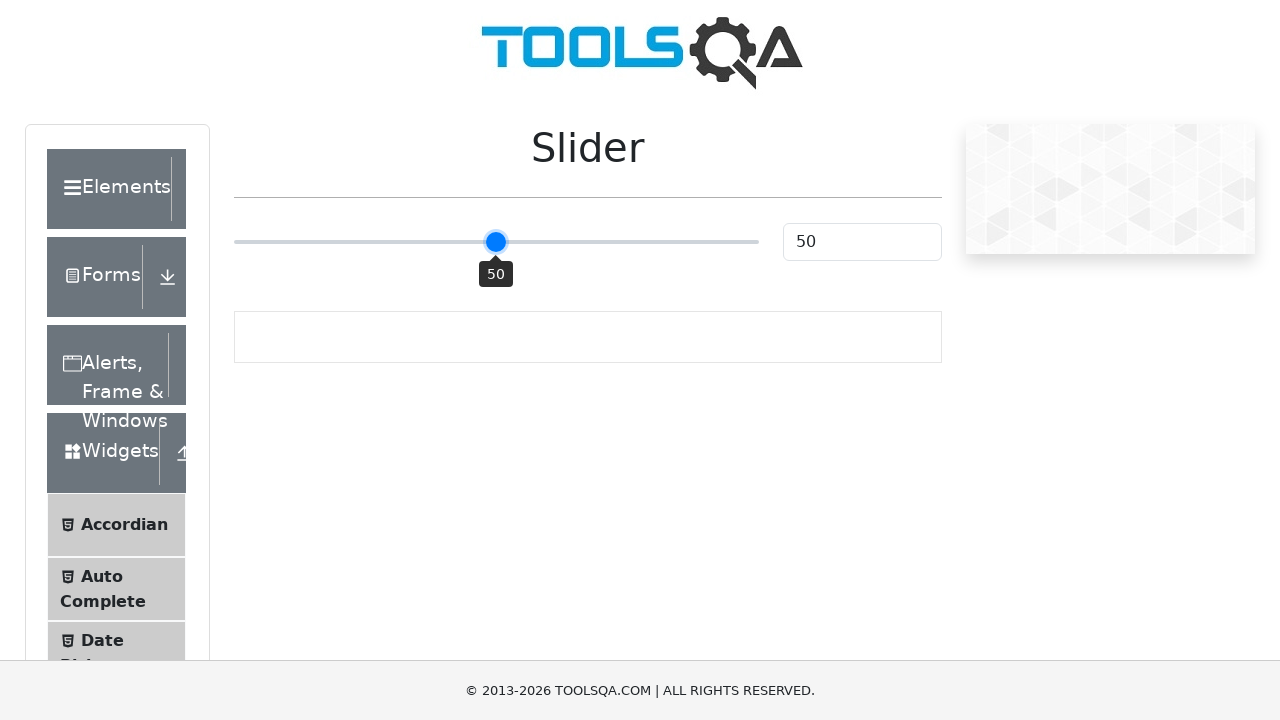

Released mouse button to complete slider drag action at (496, 223)
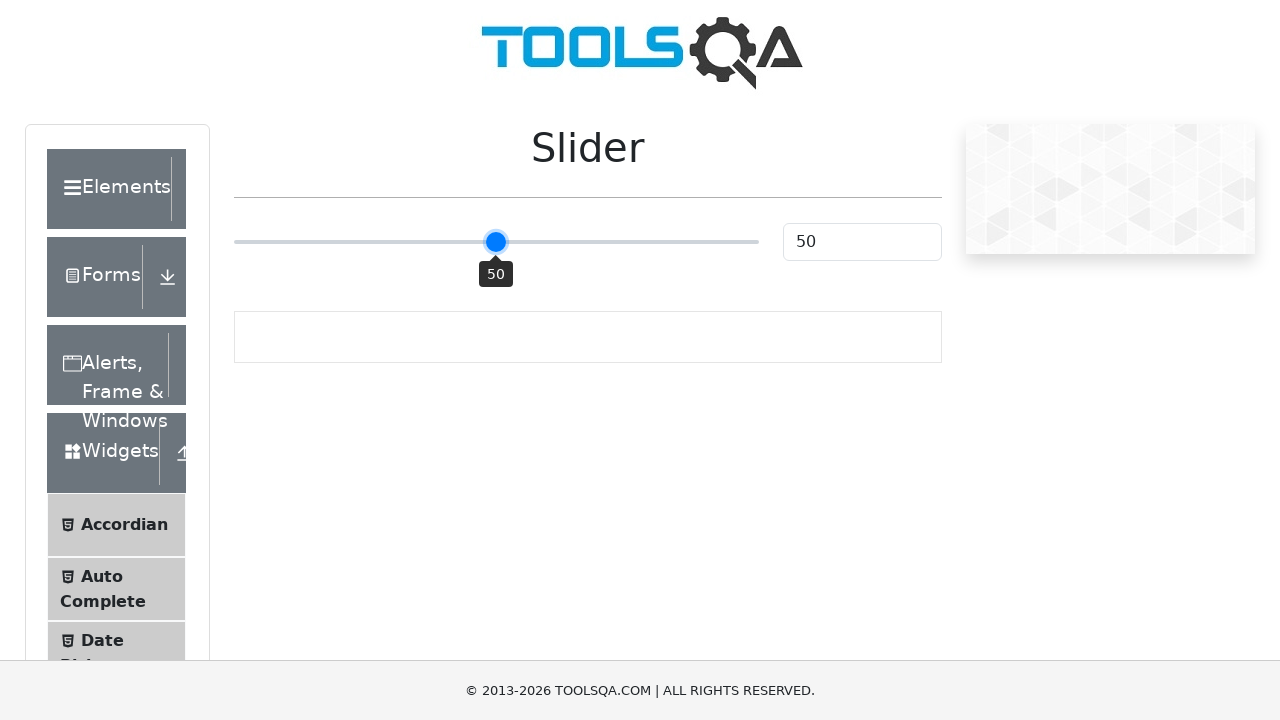

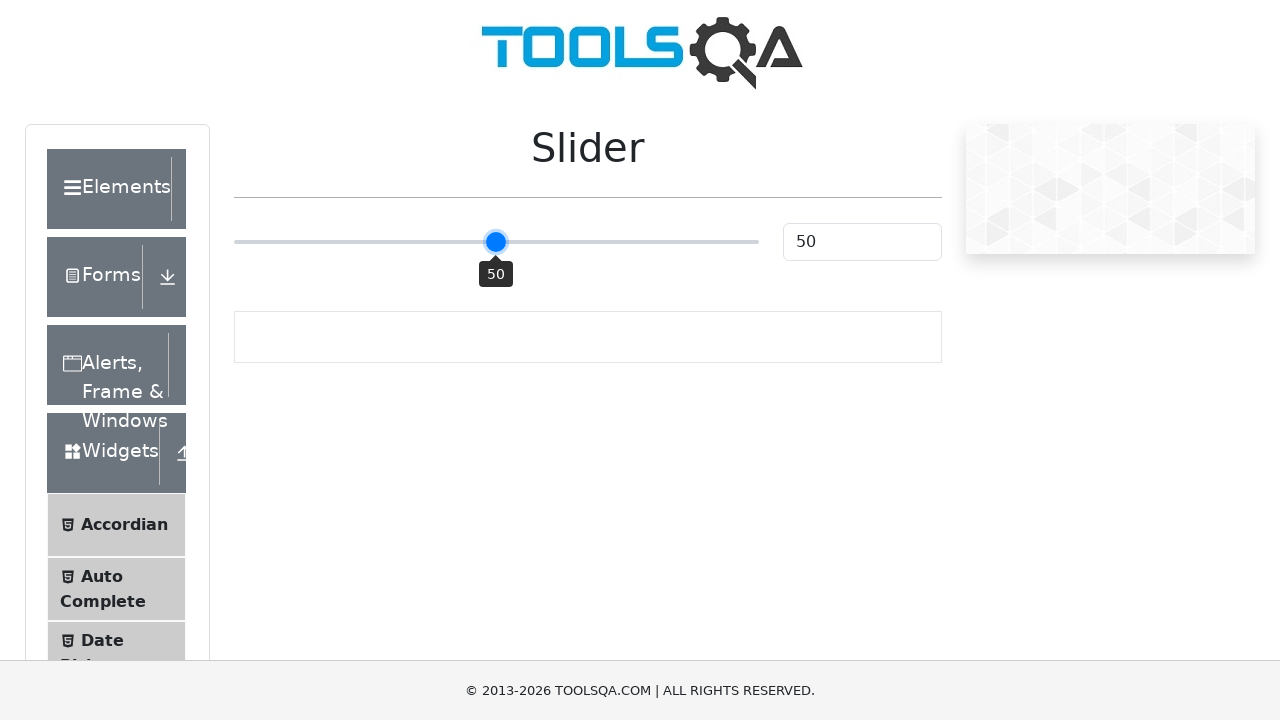